Tests tab switching functionality by clicking on the "Origin" tab and verifying it becomes active with the expected content displayed

Starting URL: https://demoqa.com/tabs

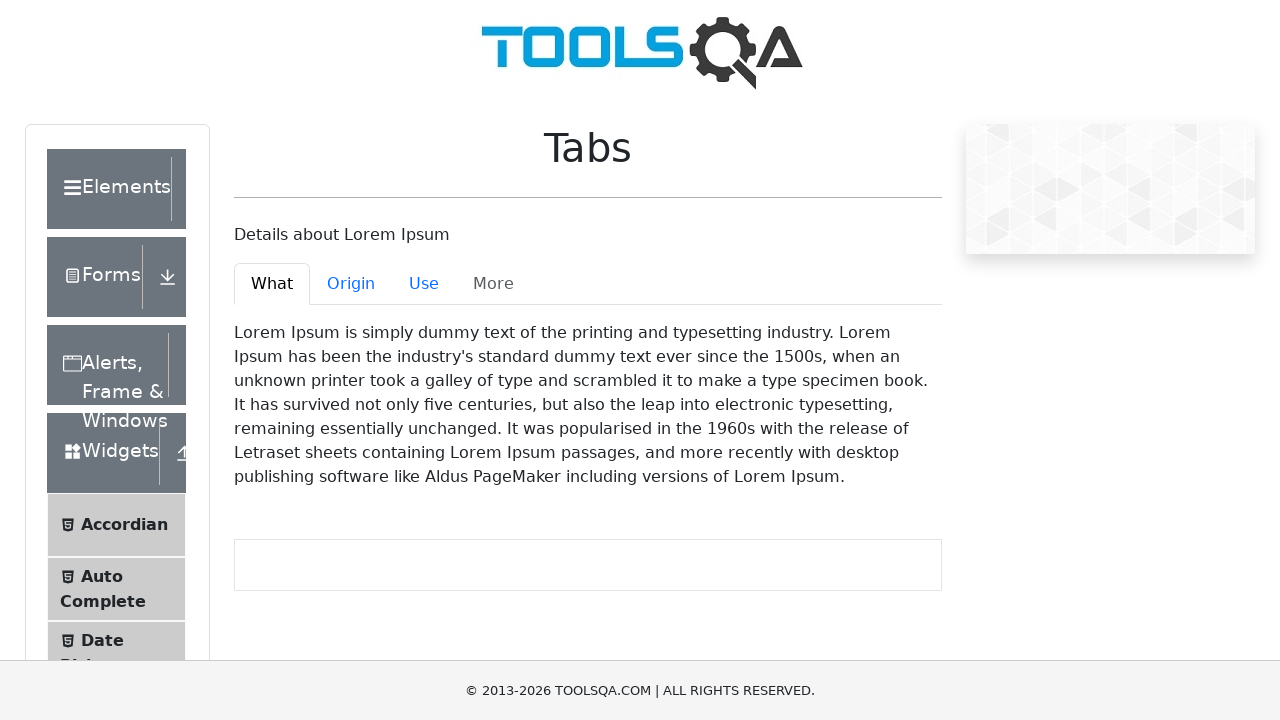

Clicked on the 'Origin' tab at (351, 284) on #demo-tab-origin
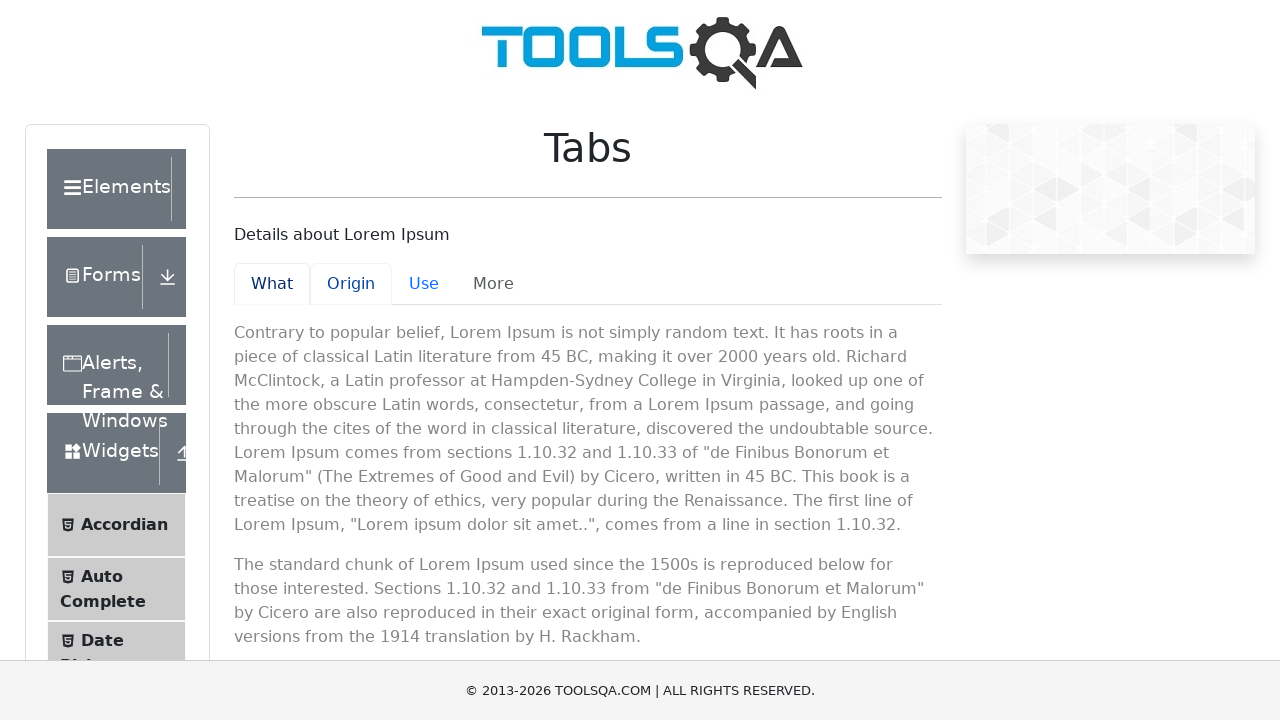

Origin tab content became visible
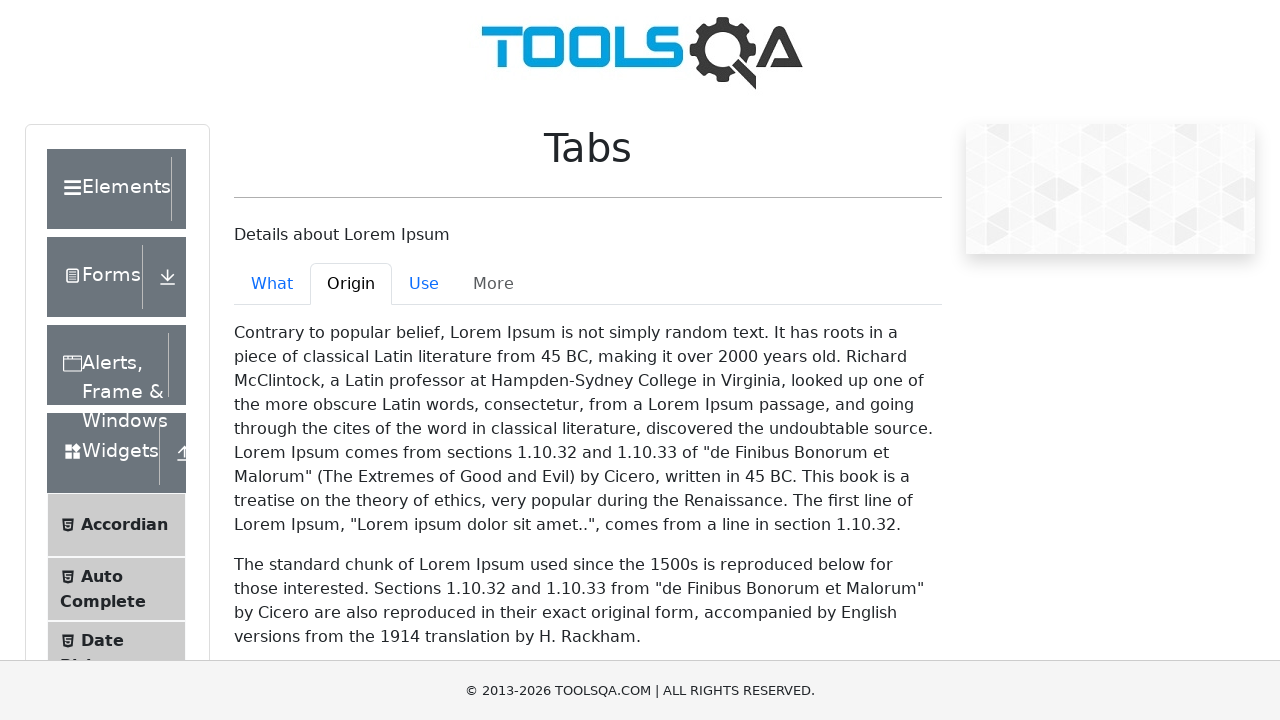

Verified that Origin tab has 'active' class
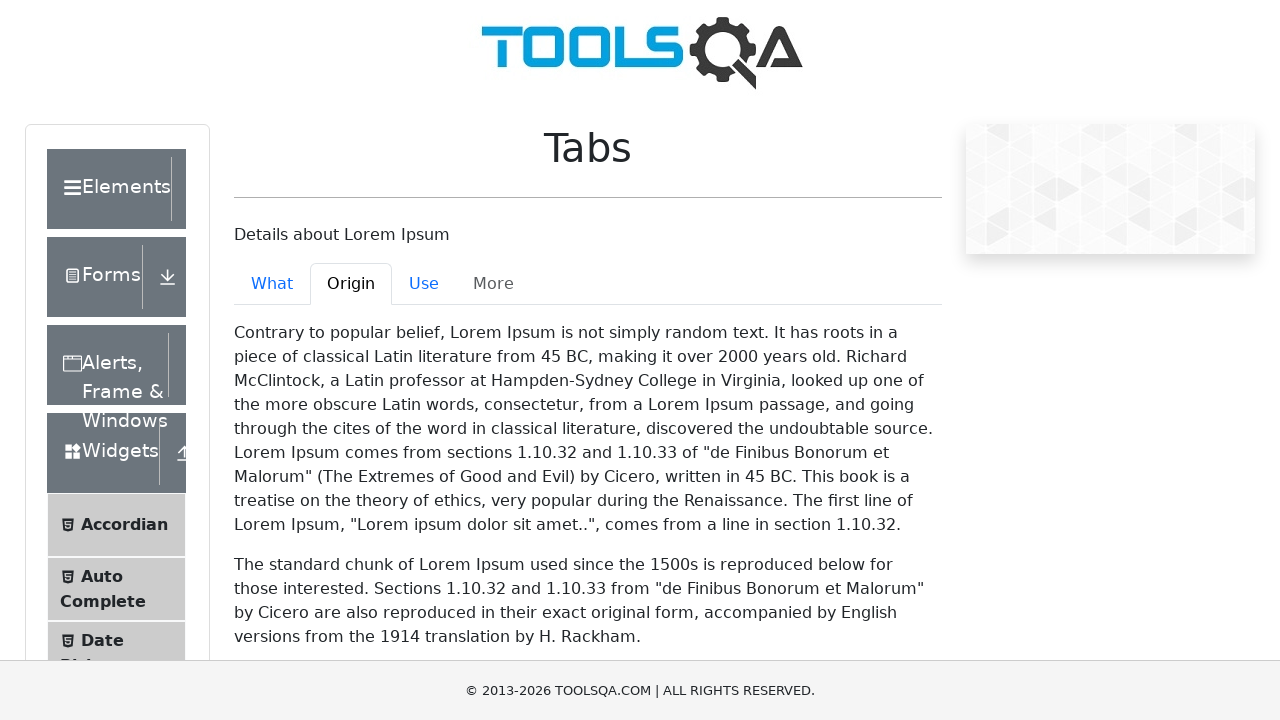

Verified that expected content 'Contrary to popular belief' is present in Origin tab
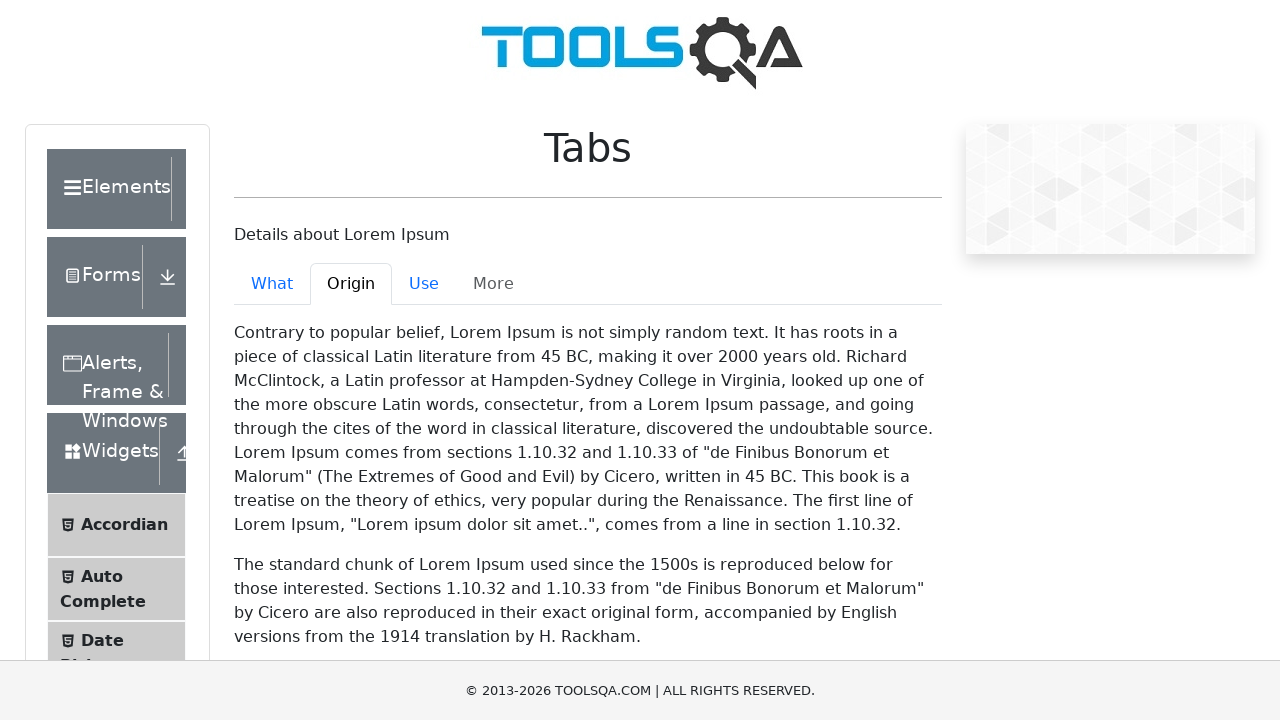

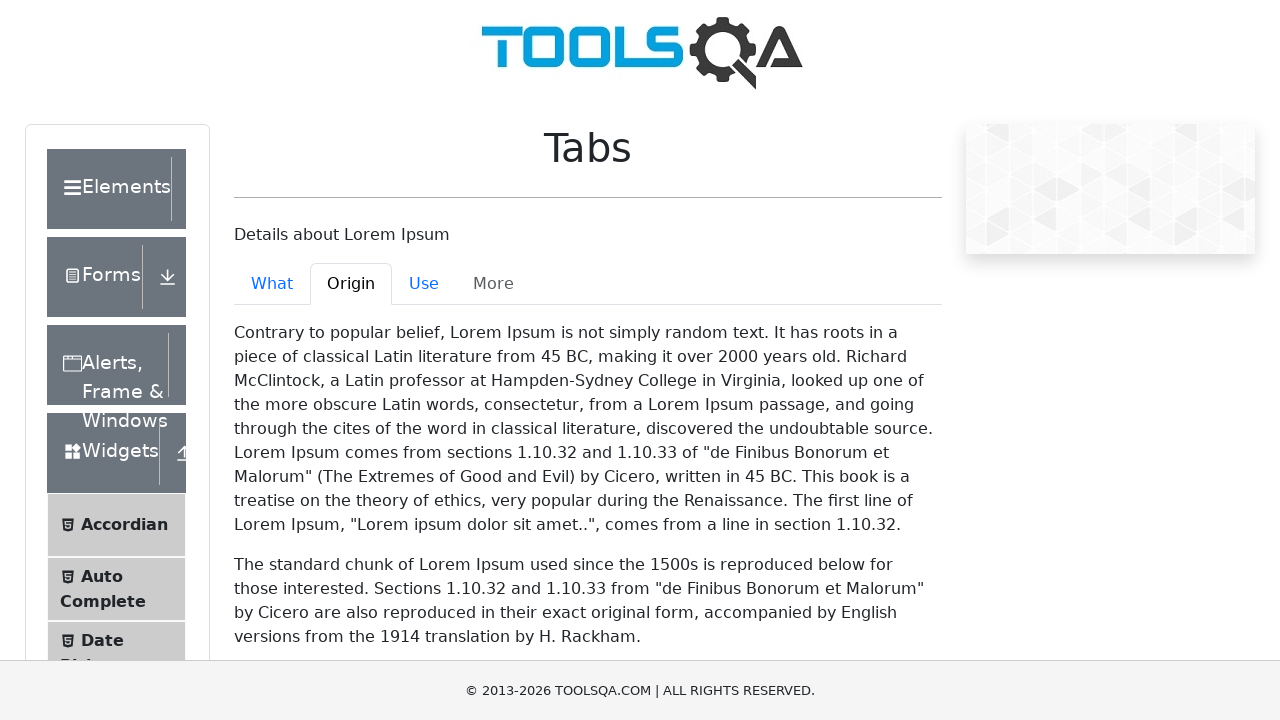